Tests mouse interaction by performing a click-and-drag highlight action on an h2 element on the contact page, simulating text selection behavior.

Starting URL: https://www.testifyltd.com/contact

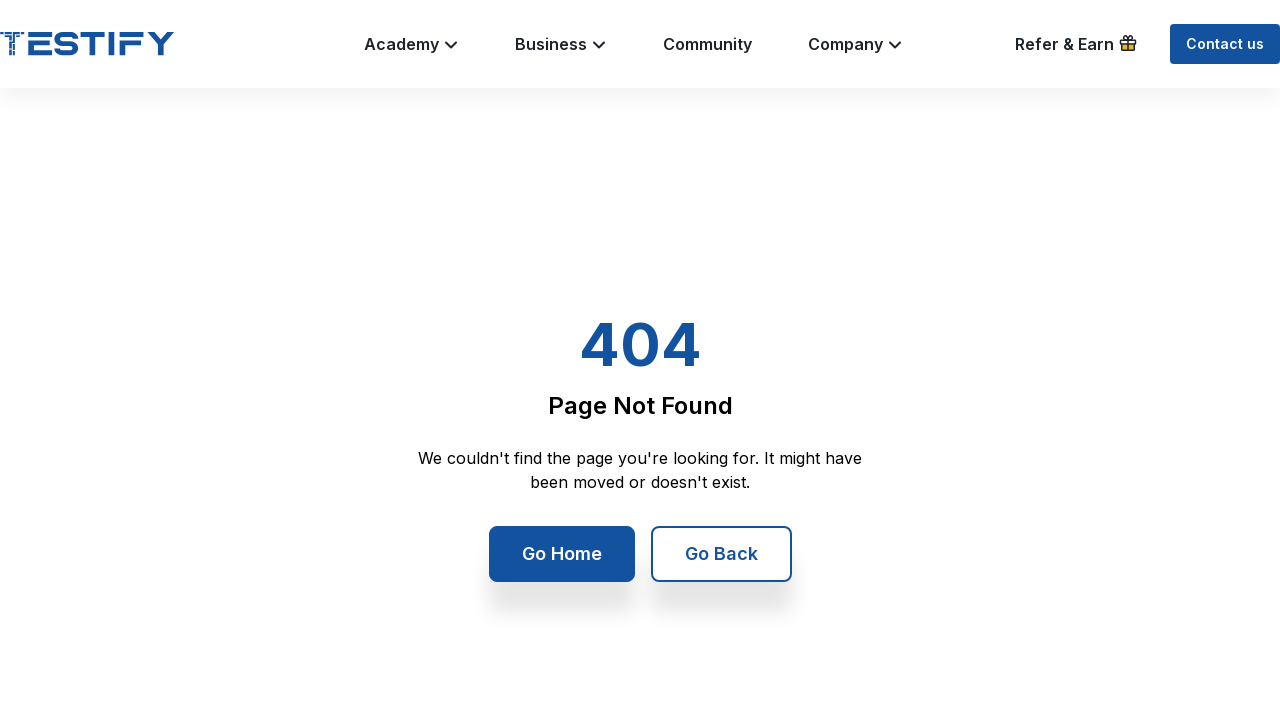

Waited for h2 element to be visible
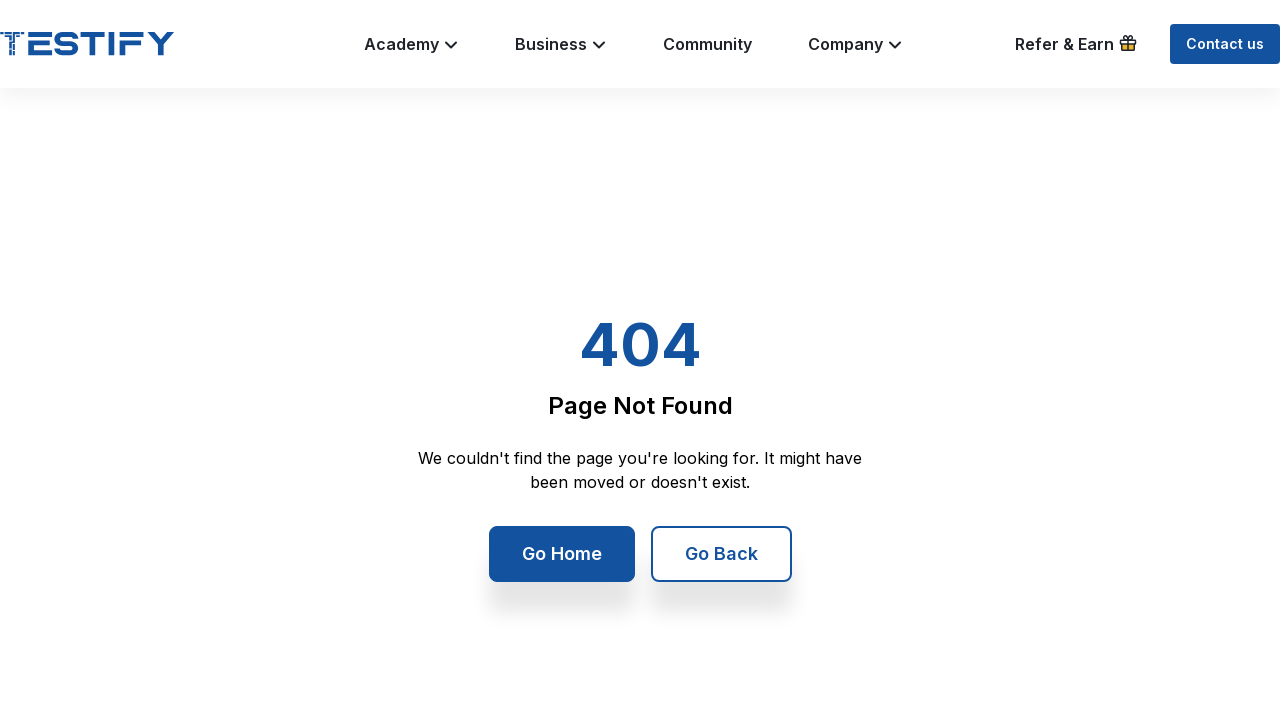

Retrieved bounding box of h2 element
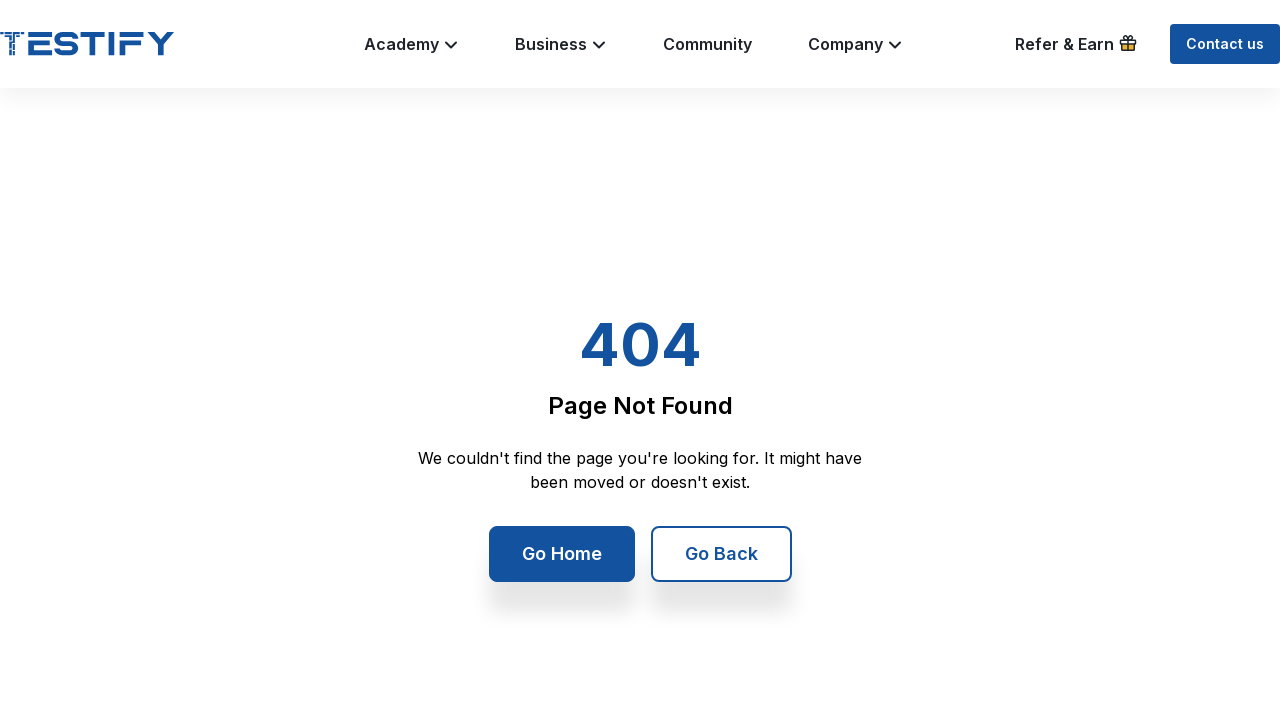

Moved mouse to center of h2 element at (640, 406)
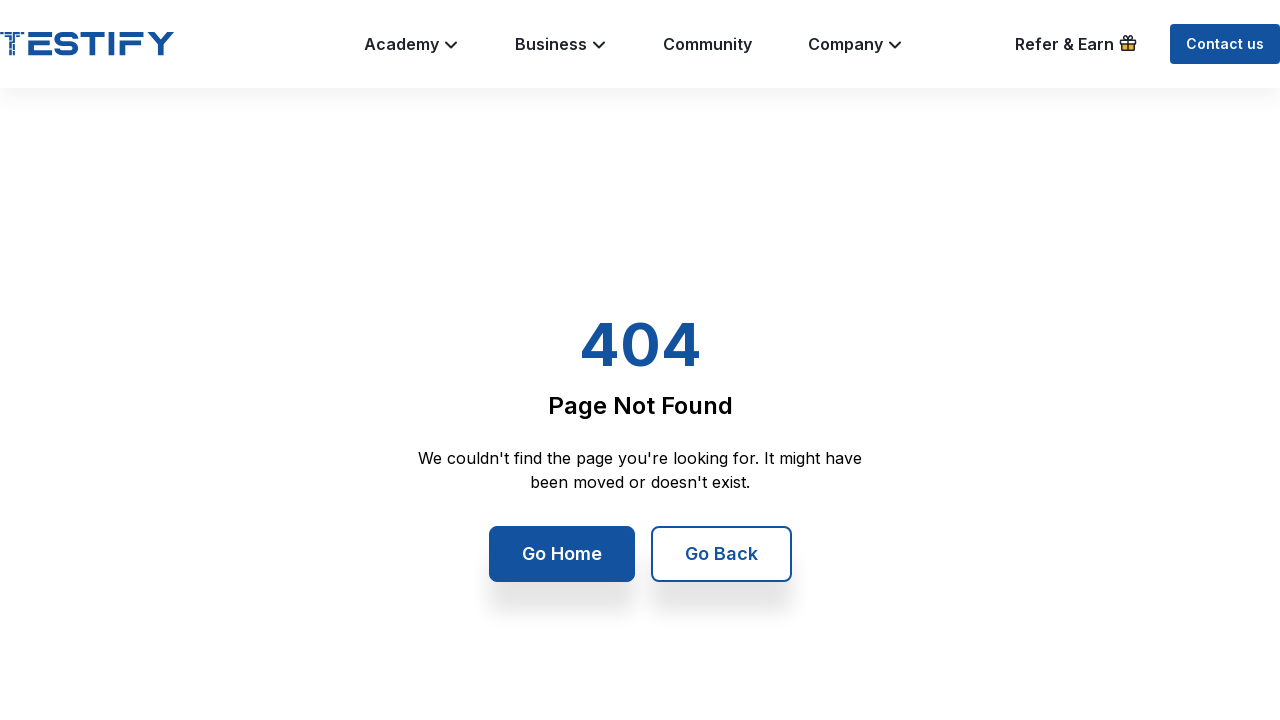

Moved mouse down by 10 pixels at (640, 416)
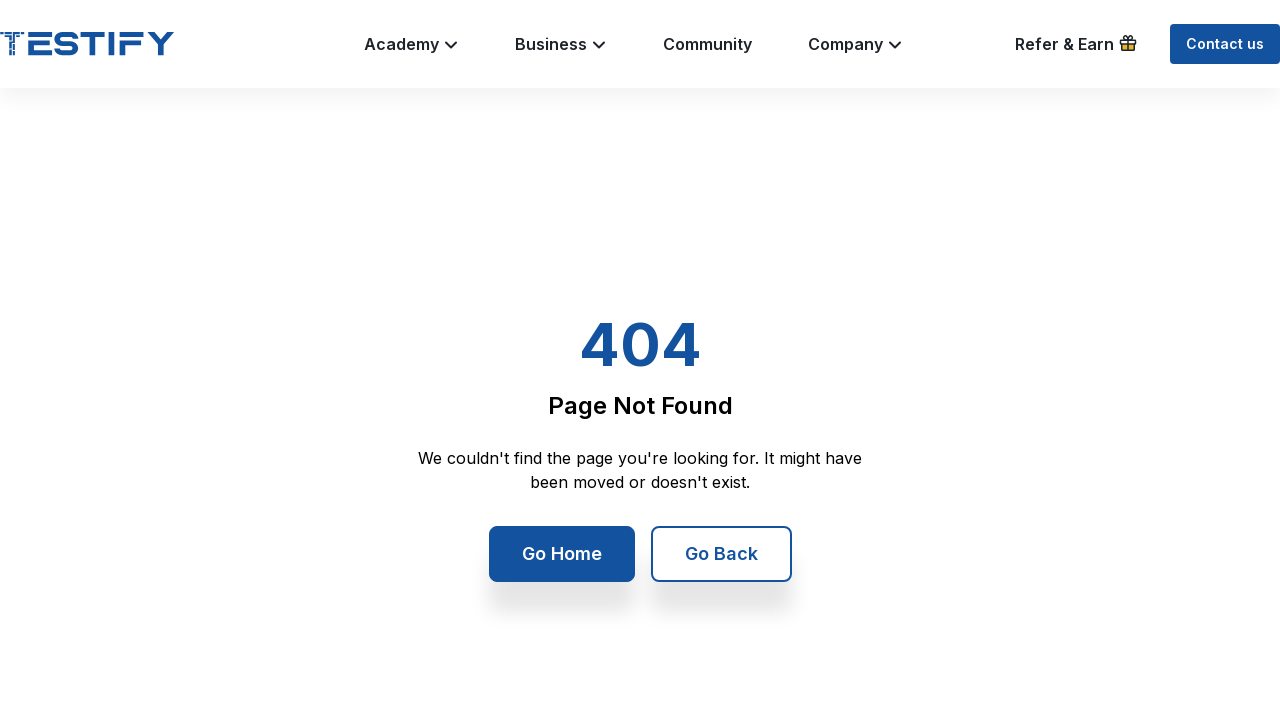

Pressed mouse button down to start drag at (640, 416)
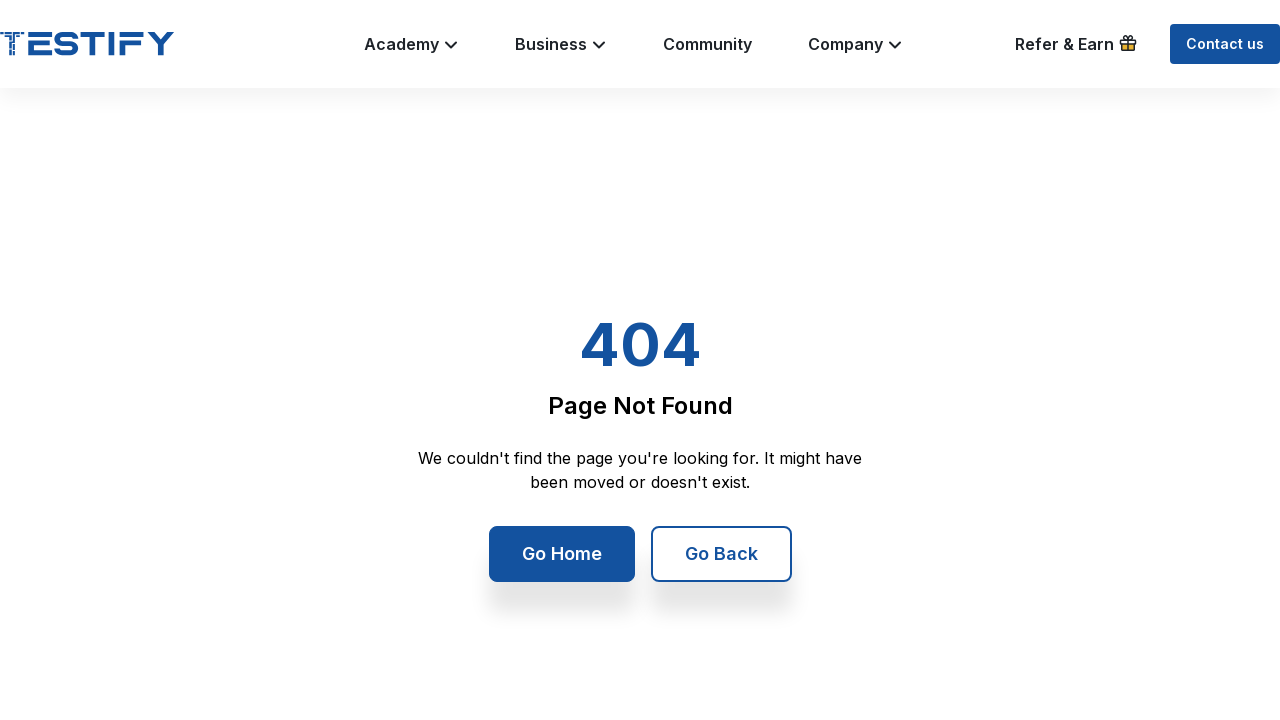

Dragged mouse down by 50 pixels to simulate text selection at (640, 466)
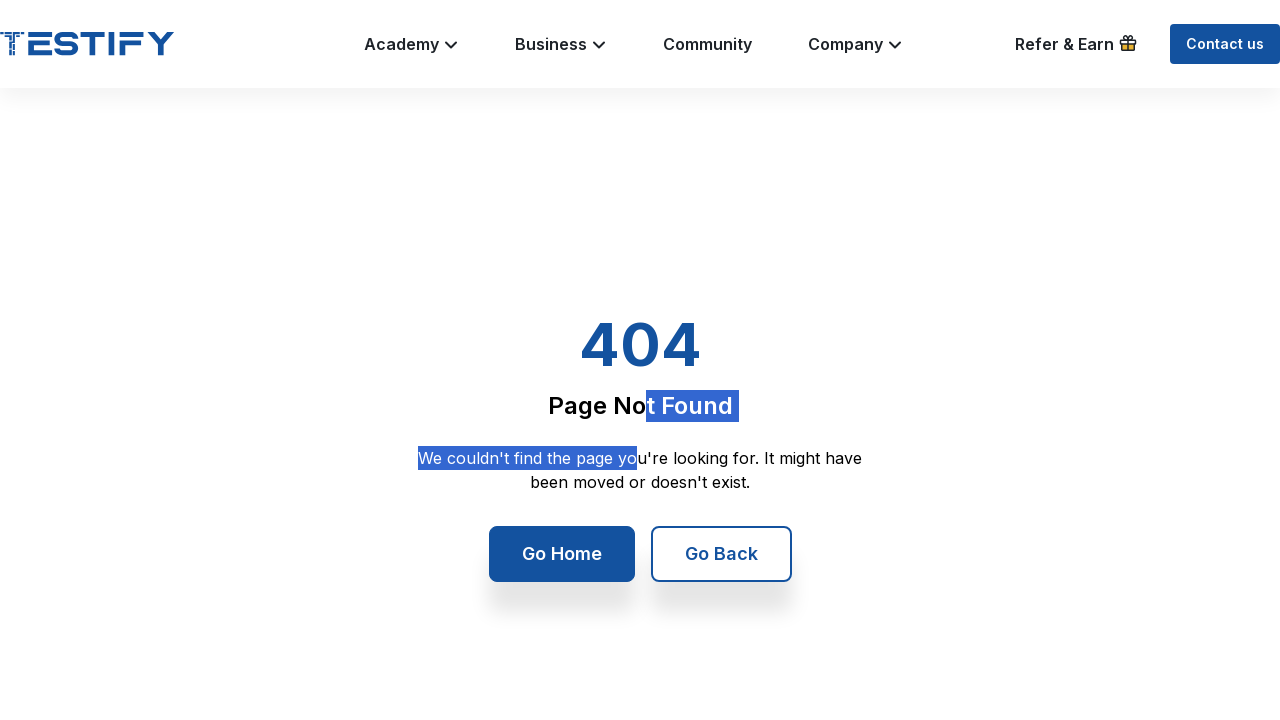

Released mouse button to complete text highlight action at (640, 466)
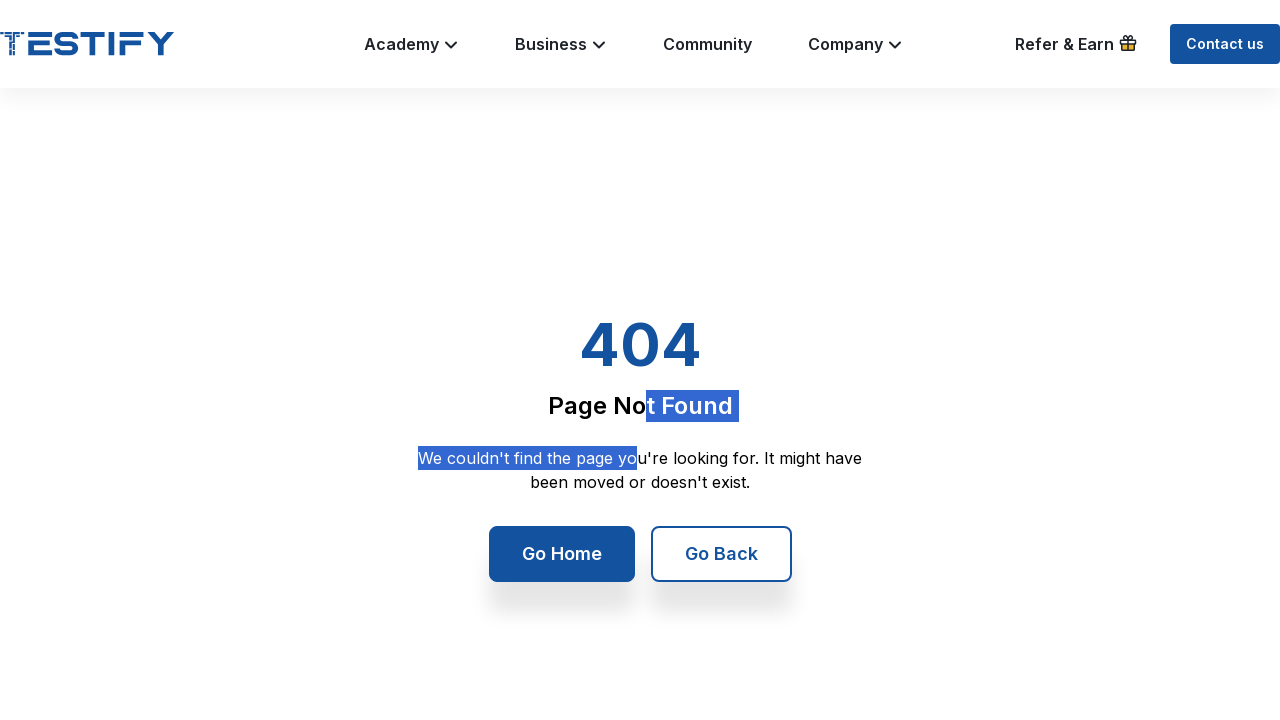

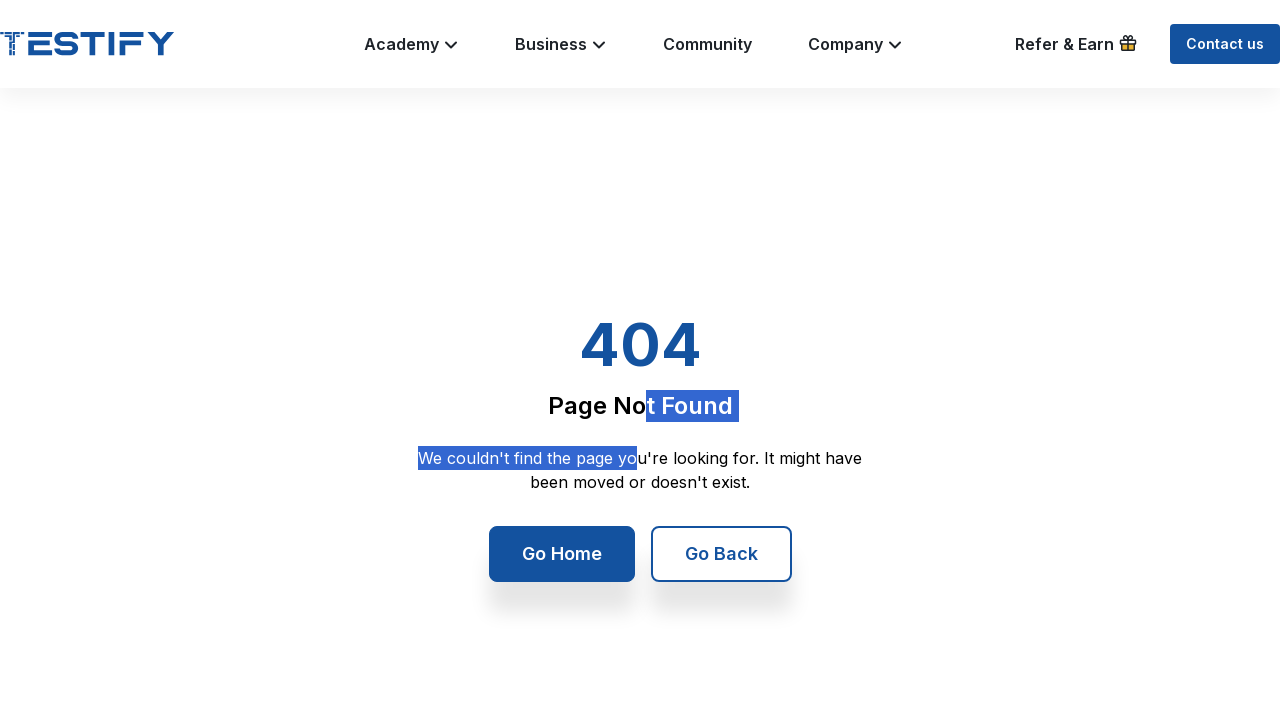